Tests file upload functionality by selecting a file using the file input, clicking the upload button, and verifying the upload confirmation message is displayed.

Starting URL: https://the-internet.herokuapp.com/upload

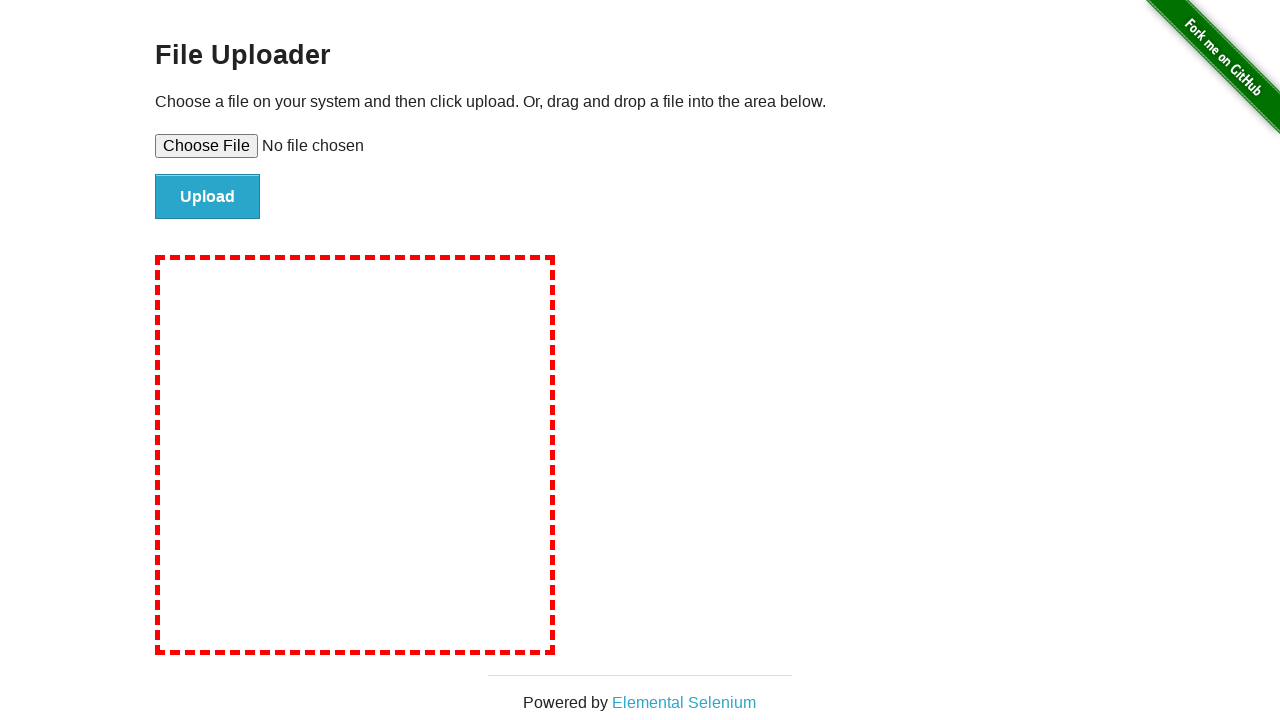

Created temporary test file for upload
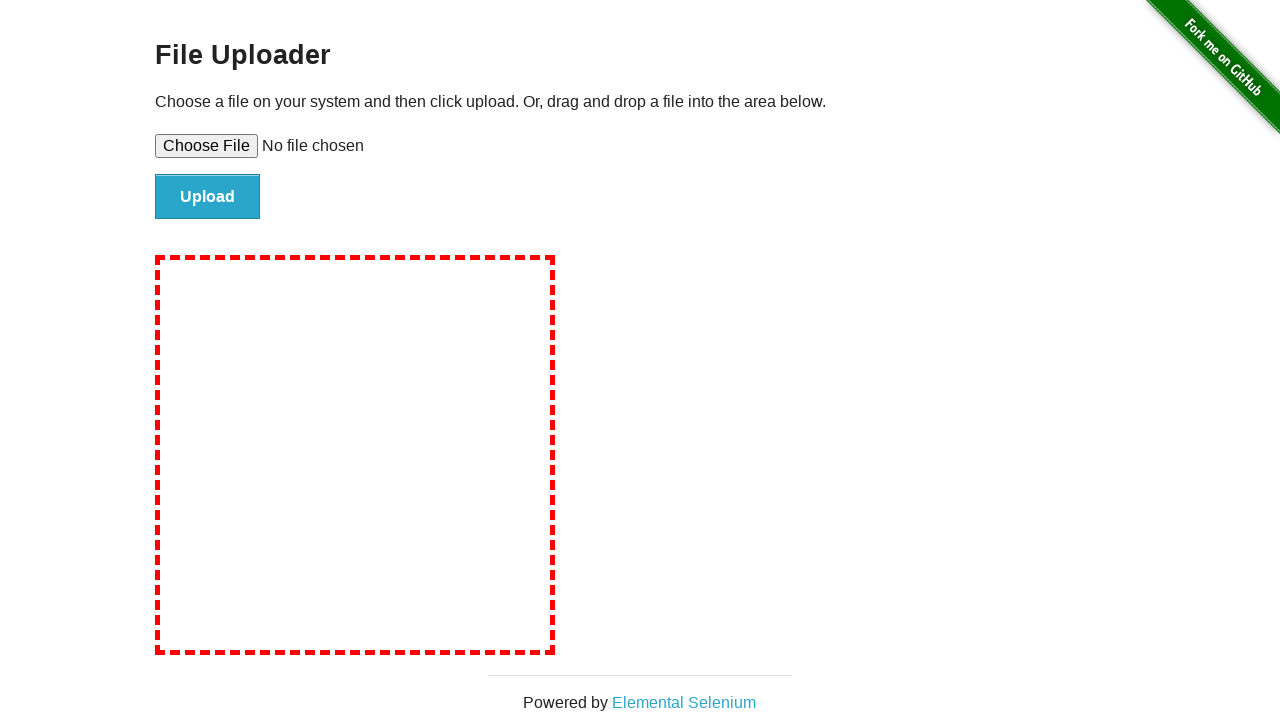

Selected file for upload via file input element
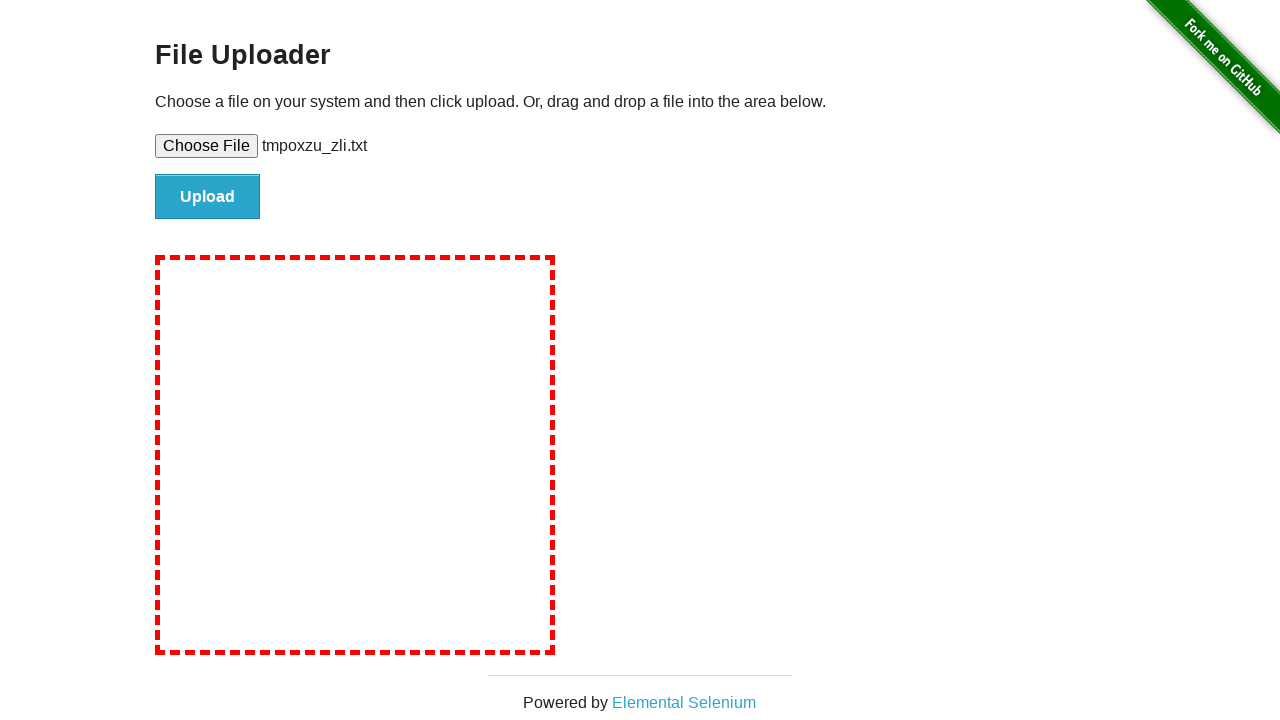

Clicked upload/submit button at (208, 197) on #file-submit
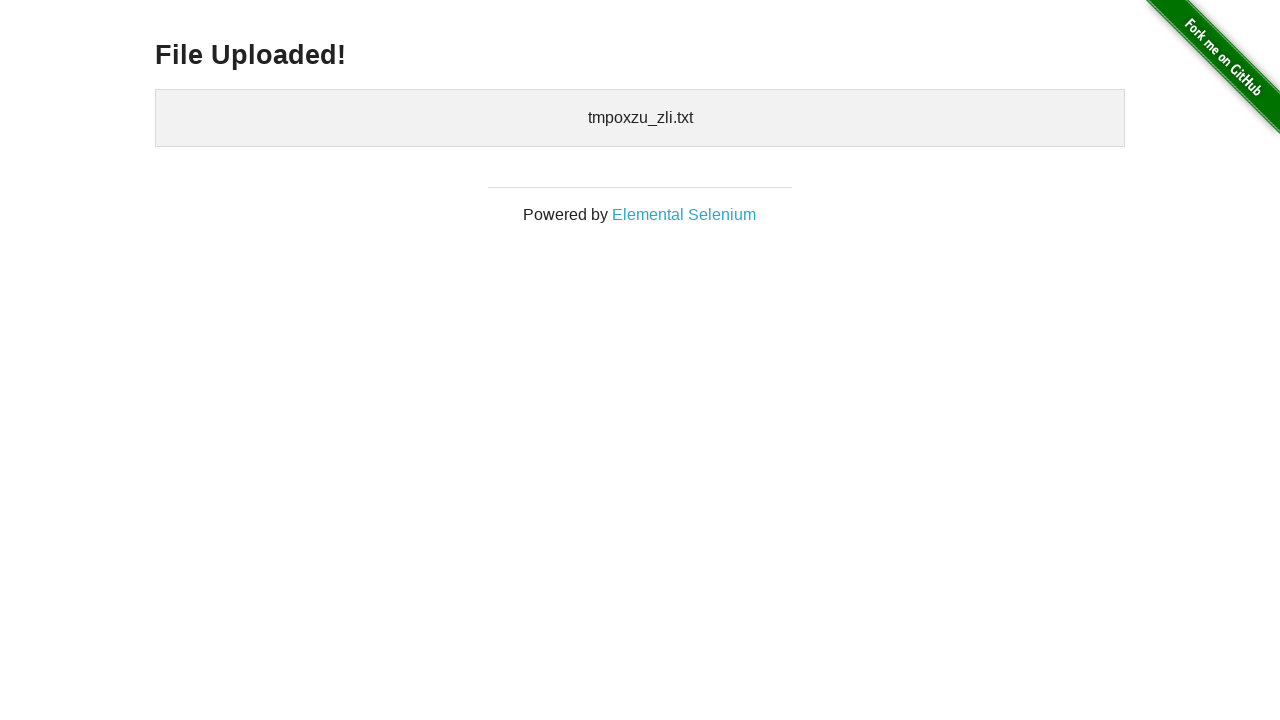

Upload confirmation message 'File Uploaded!' displayed
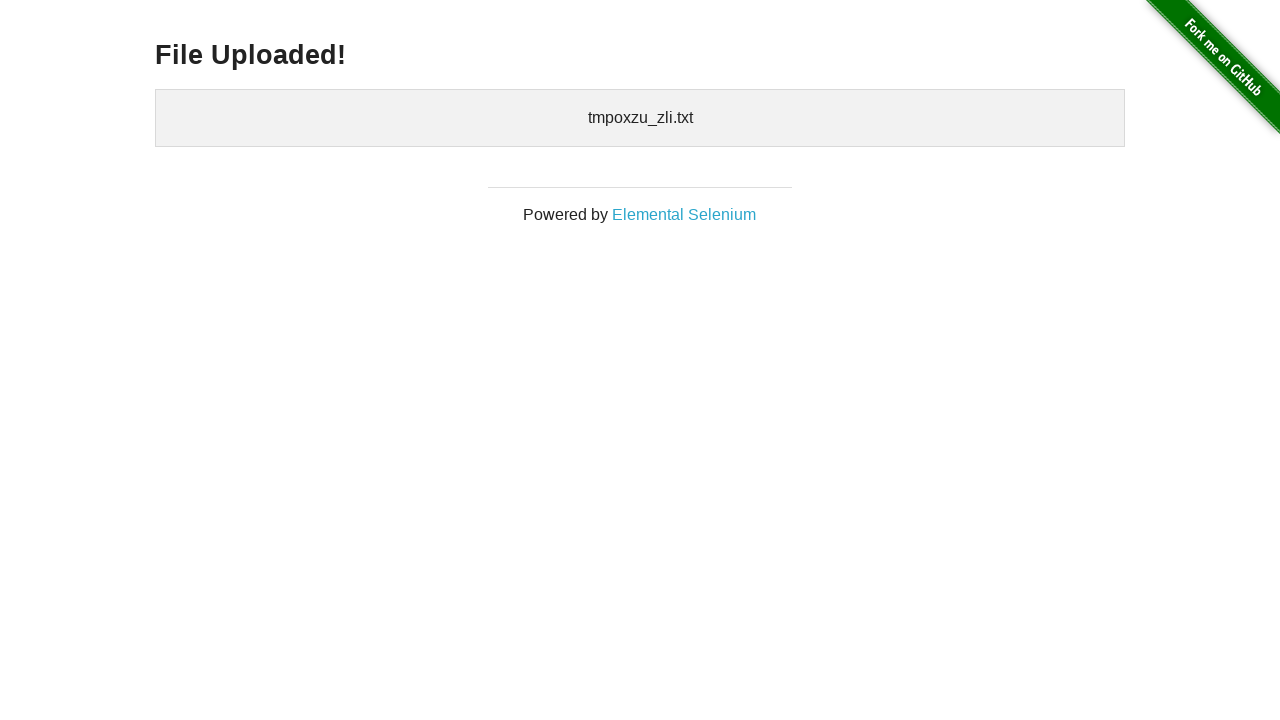

Cleaned up temporary test file
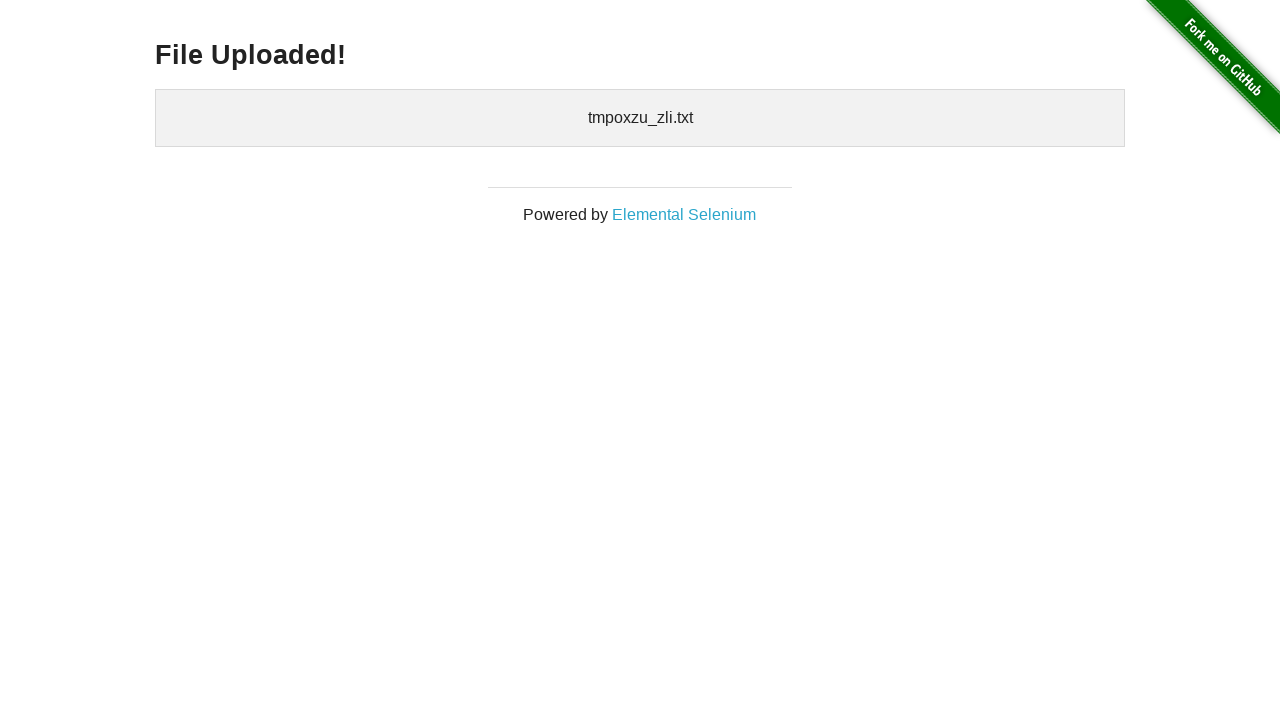

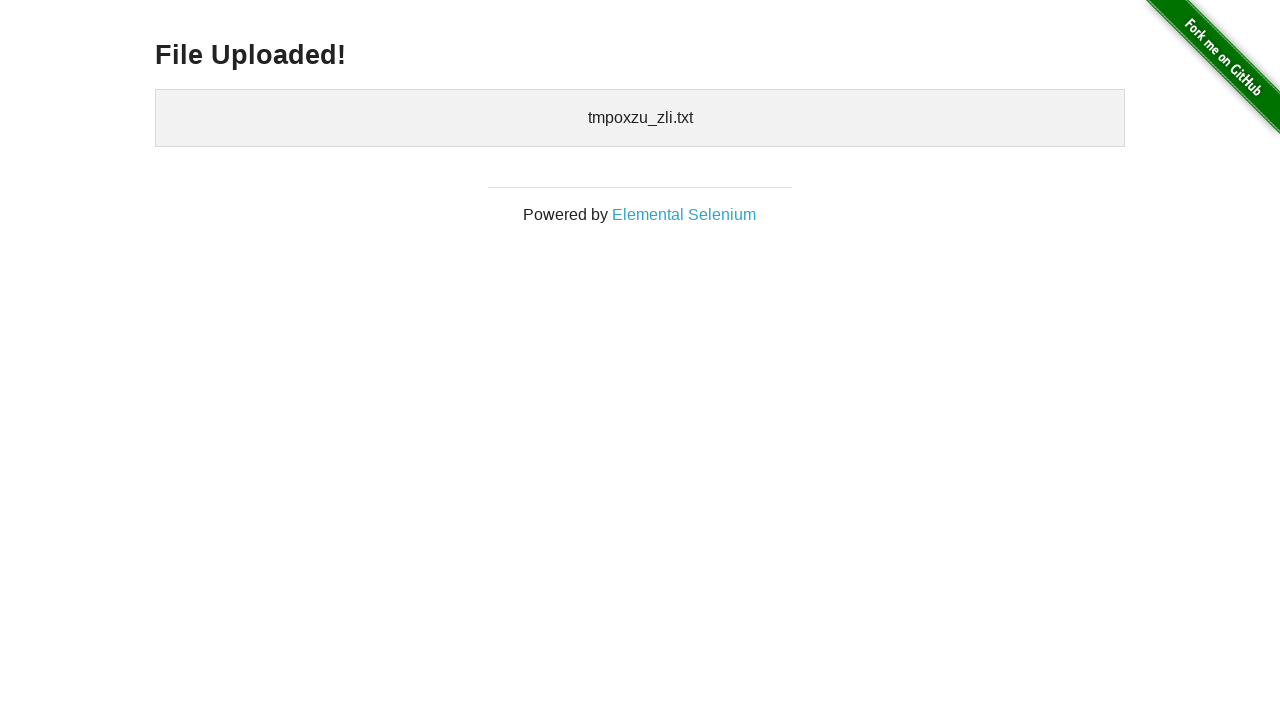